Tests the number input page by entering a valid number and clicking the submit button to calculate the square root

Starting URL: https://acctabootcamp.github.io/site/tasks/enter_a_number

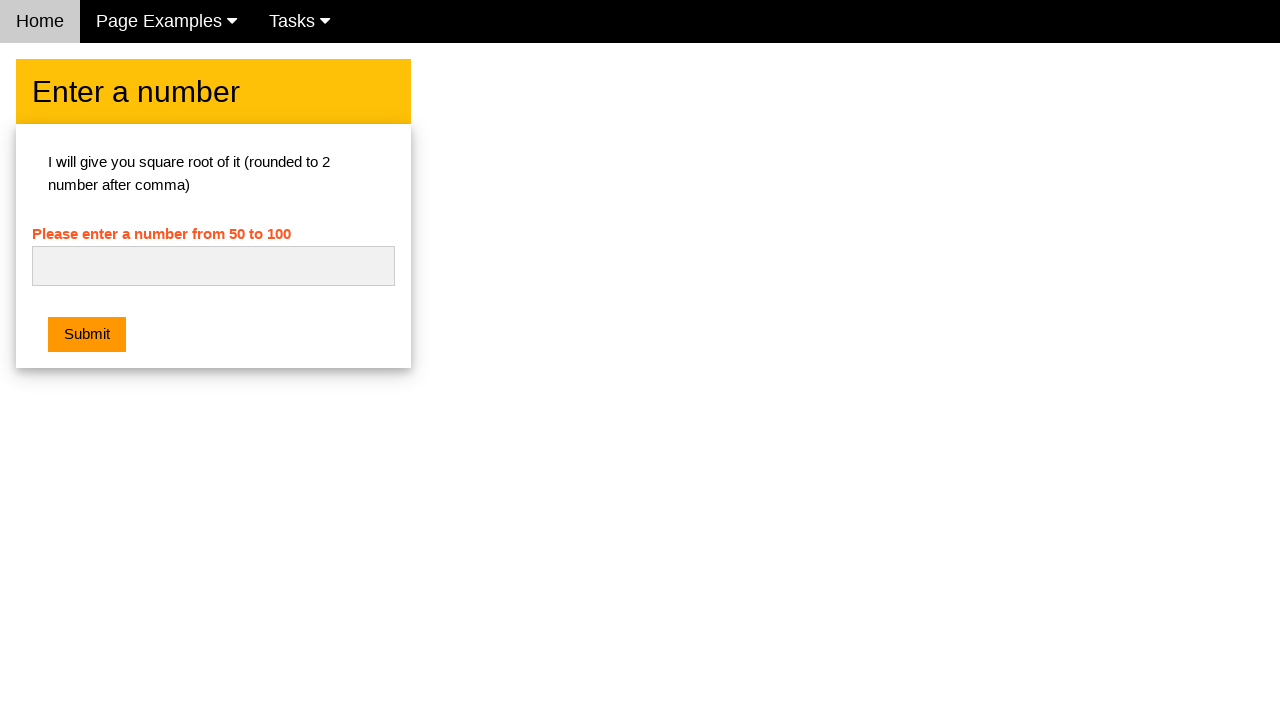

Navigated to the enter a number page
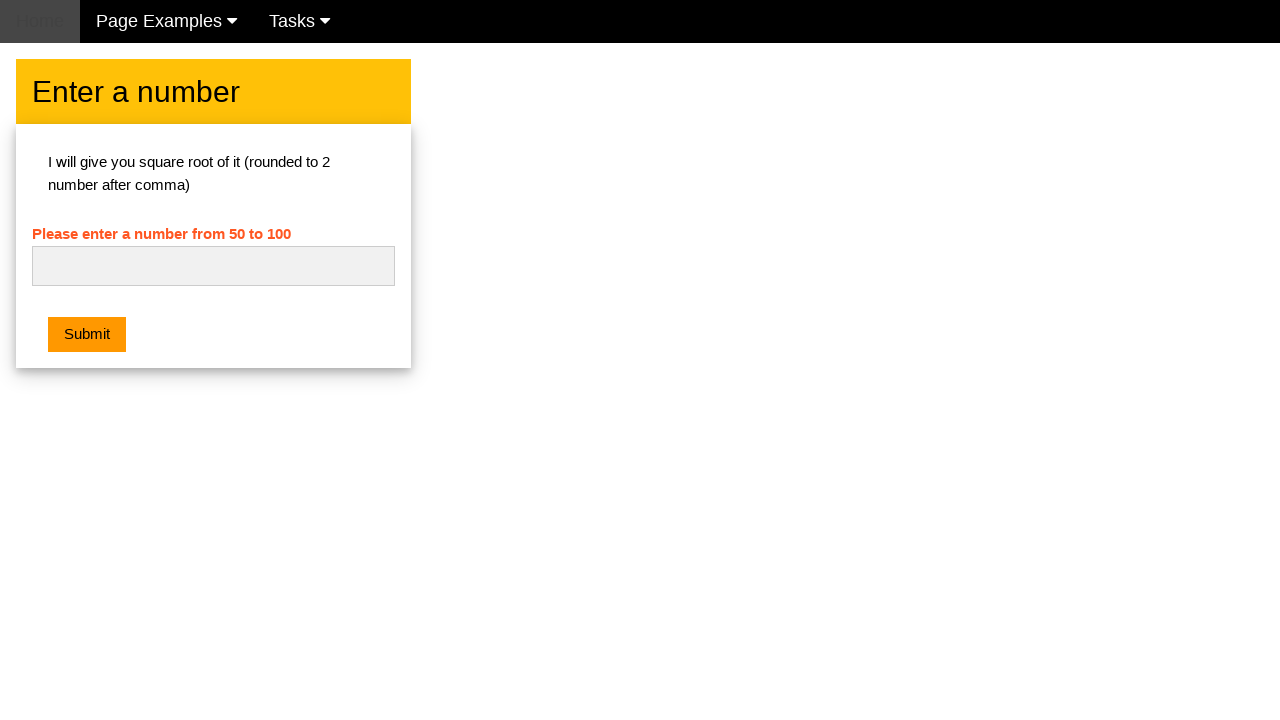

Entered '16' into the number input field on #numb
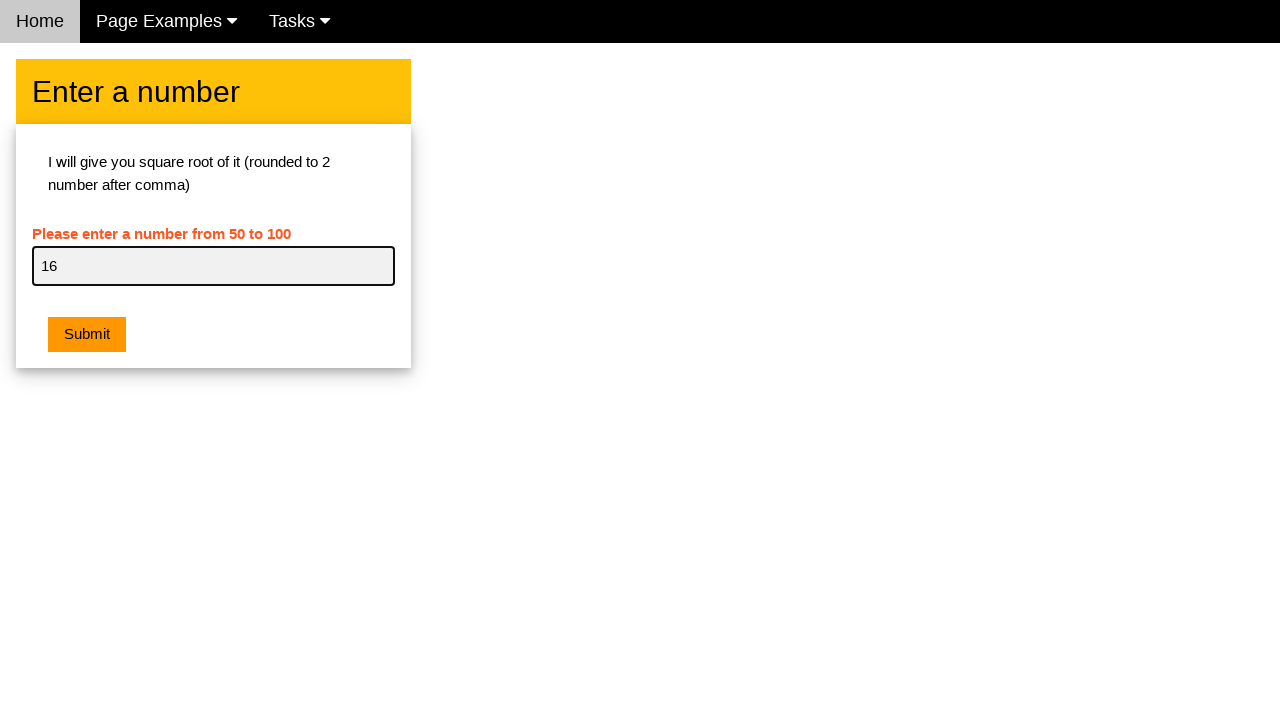

Clicked the orange submit button to calculate square root at (87, 335) on .w3-orange
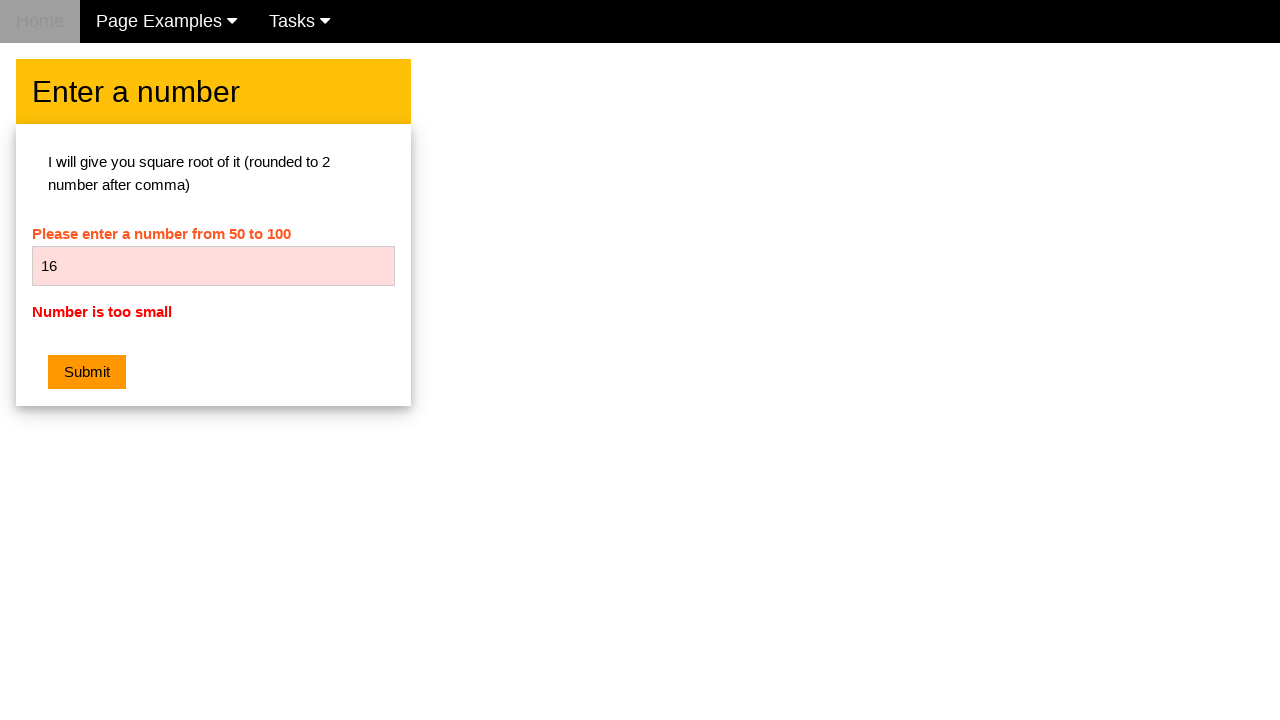

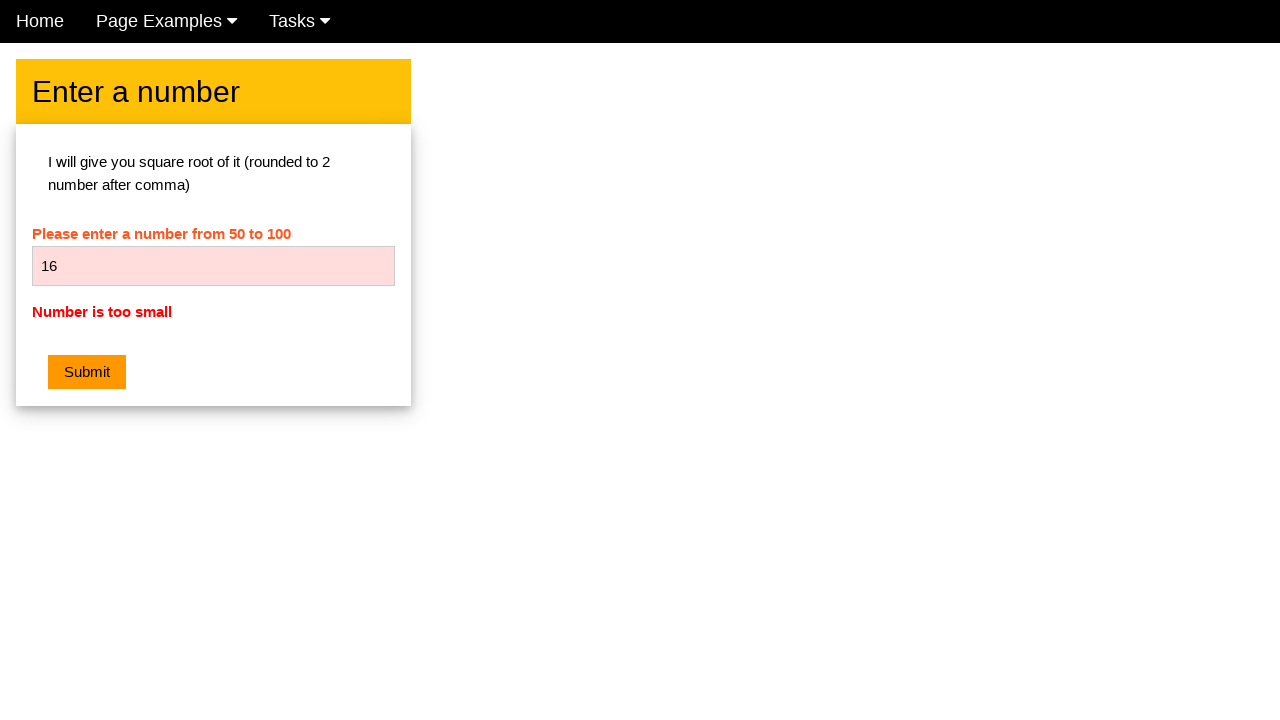